Tests multiple window/tab handling by opening multiple tabs, switching between them to verify titles, and returning to the parent window to enter text

Starting URL: https://www.hyrtutorials.com/p/window-handles-practice.html

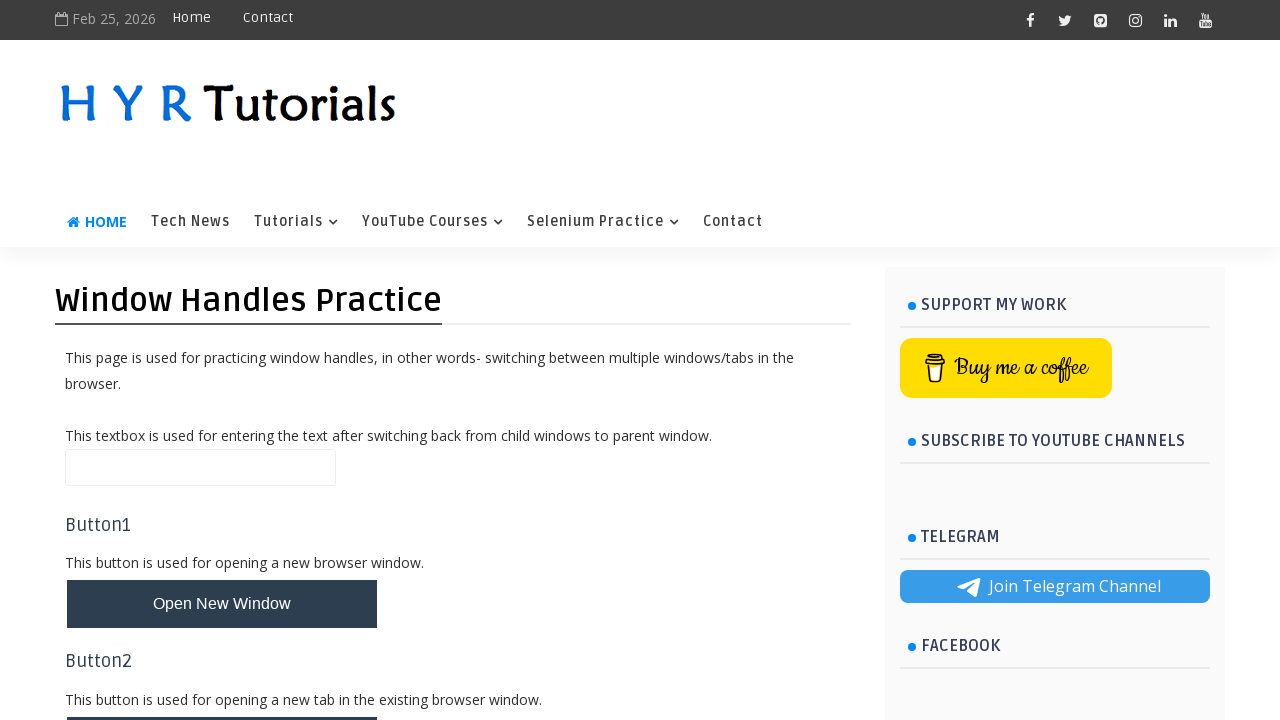

Filled parent window name field with 'TEXT AT PARENT PAGE' on input#name
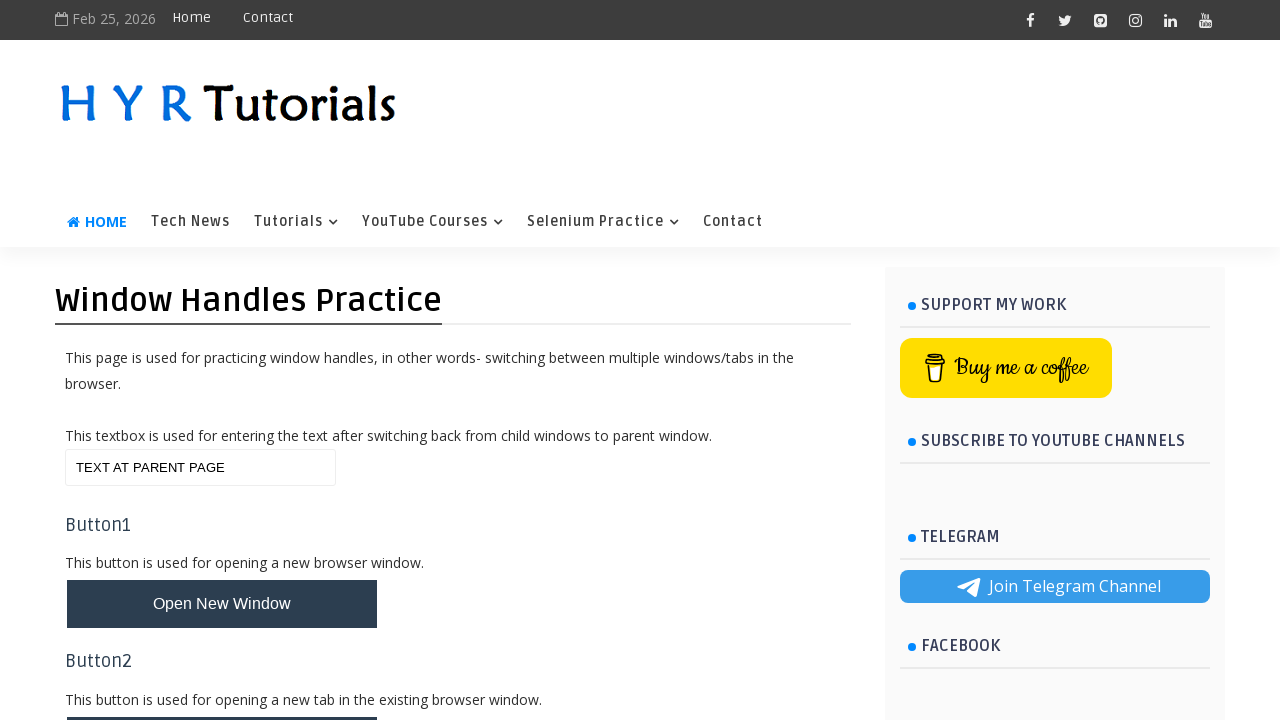

Clicked button to open multiple windows/tabs at (222, 636) on #newTabsWindowsBtn
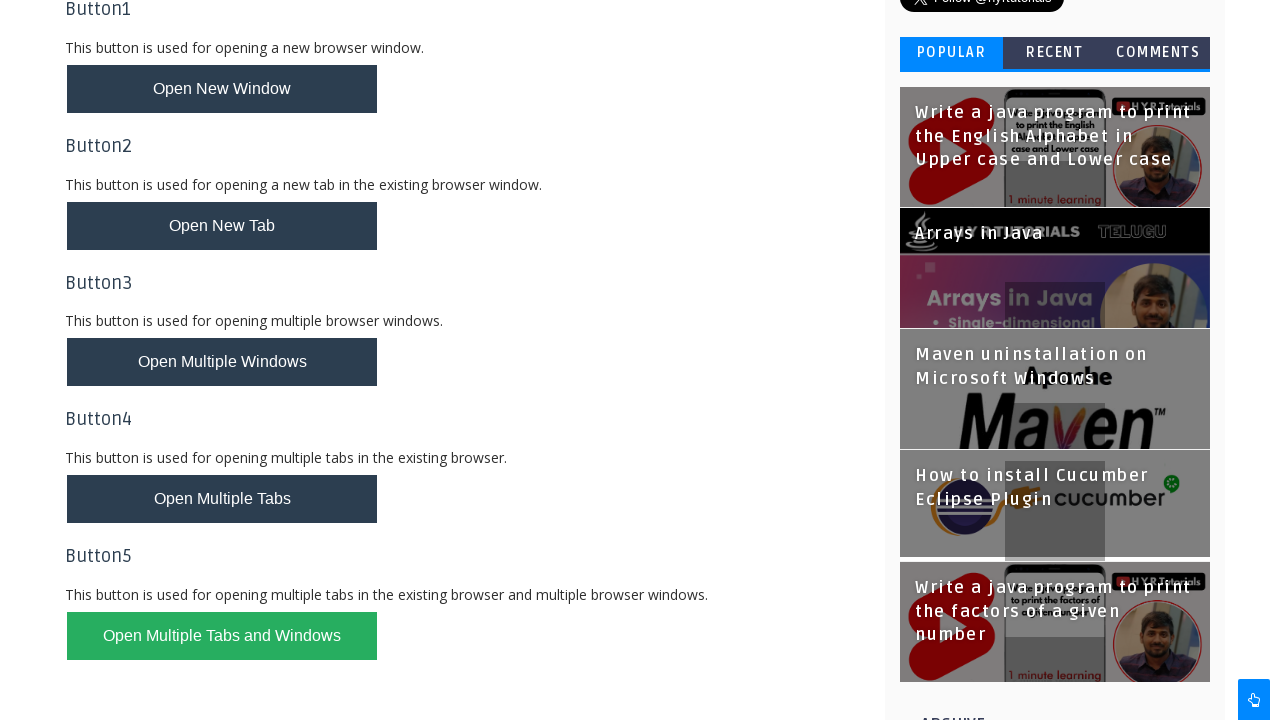

Waited for new tabs/windows to open
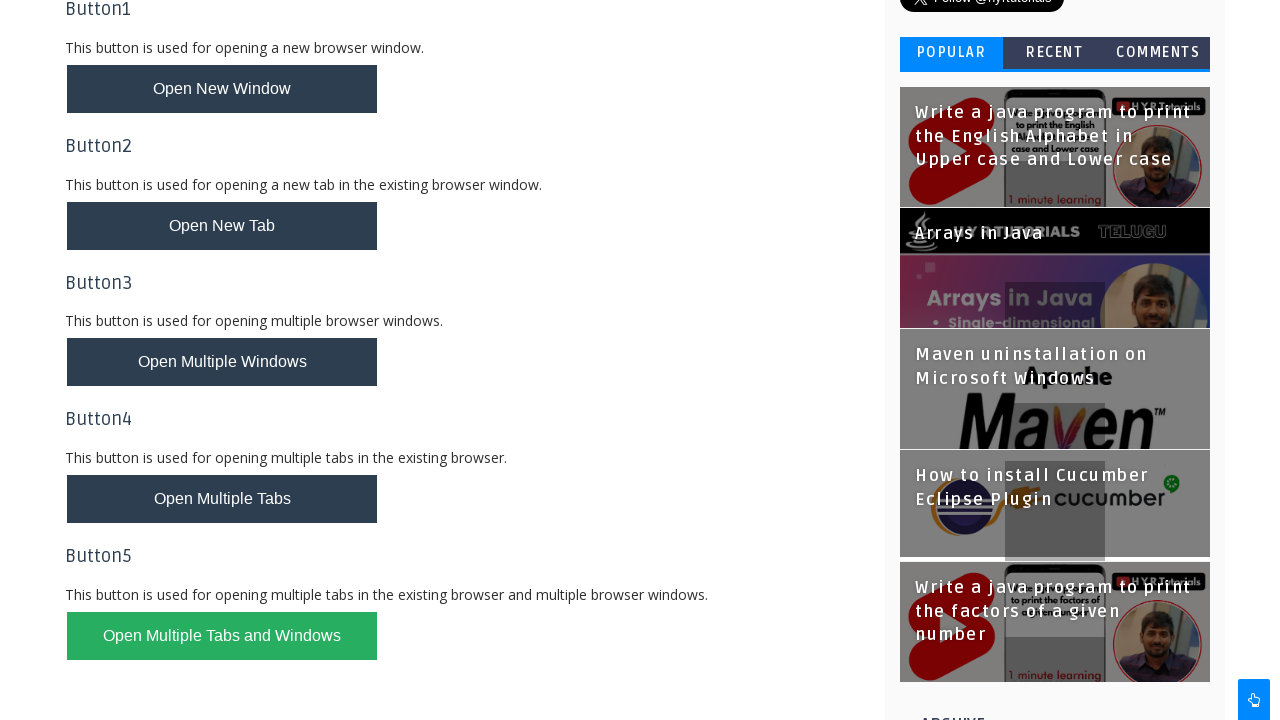

Retrieved all open pages from context
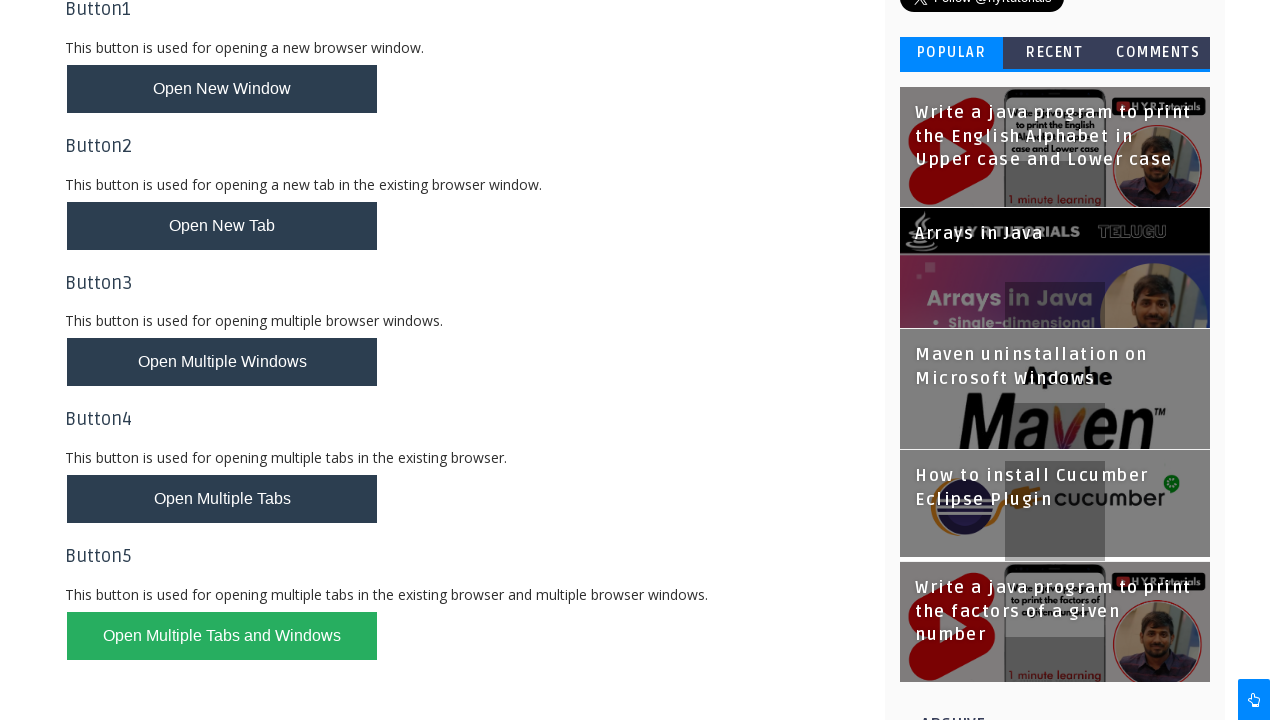

Identified and categorized all opened pages by their titles
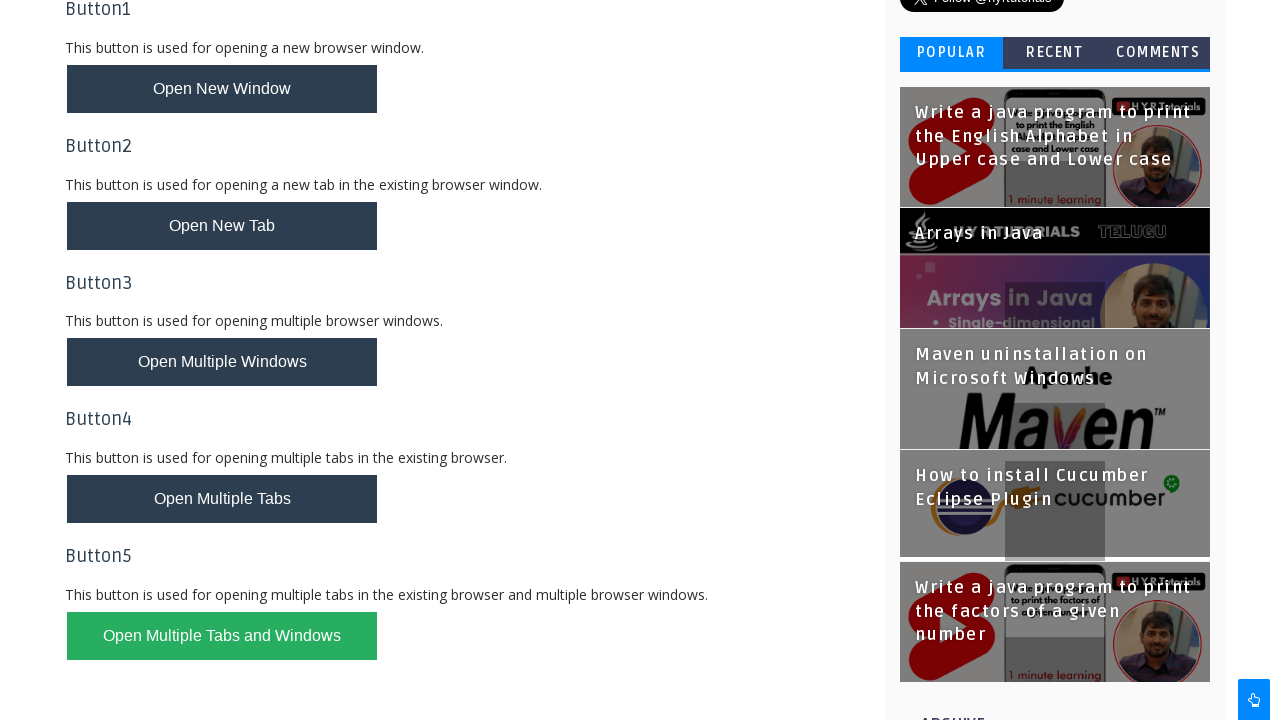

Brought Basic Controls page to front
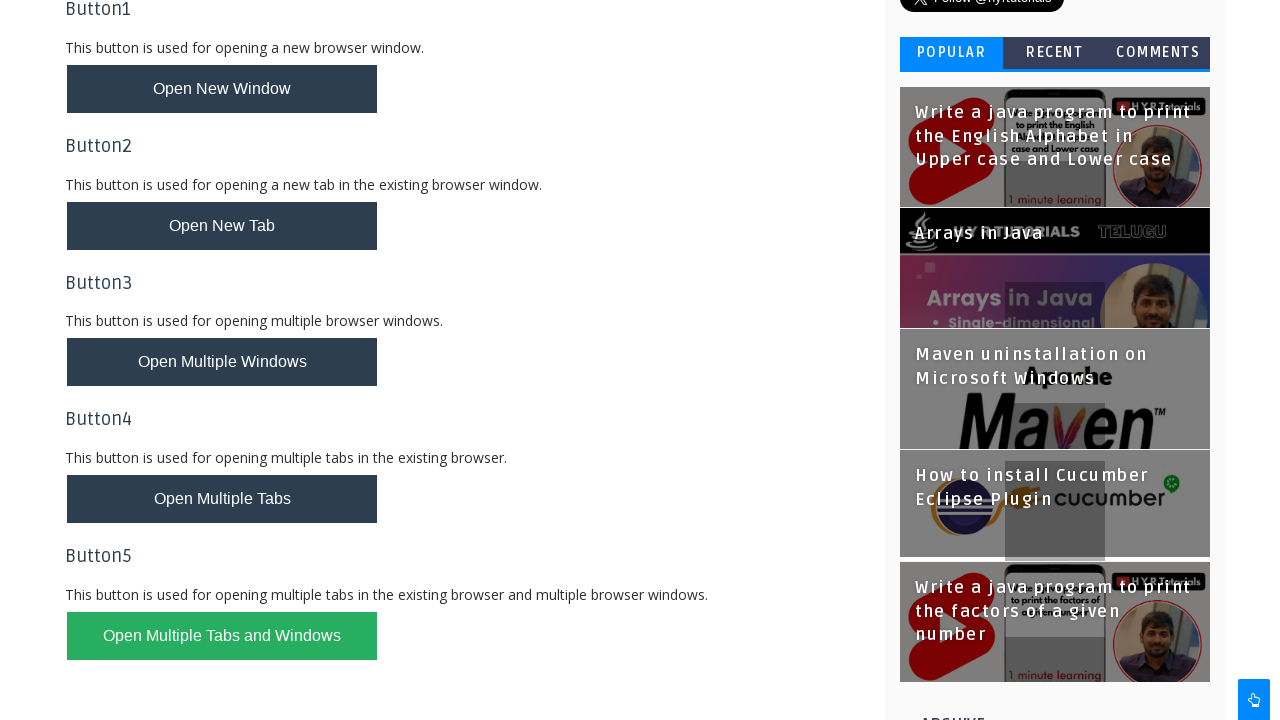

Waited for Basic Controls page to load
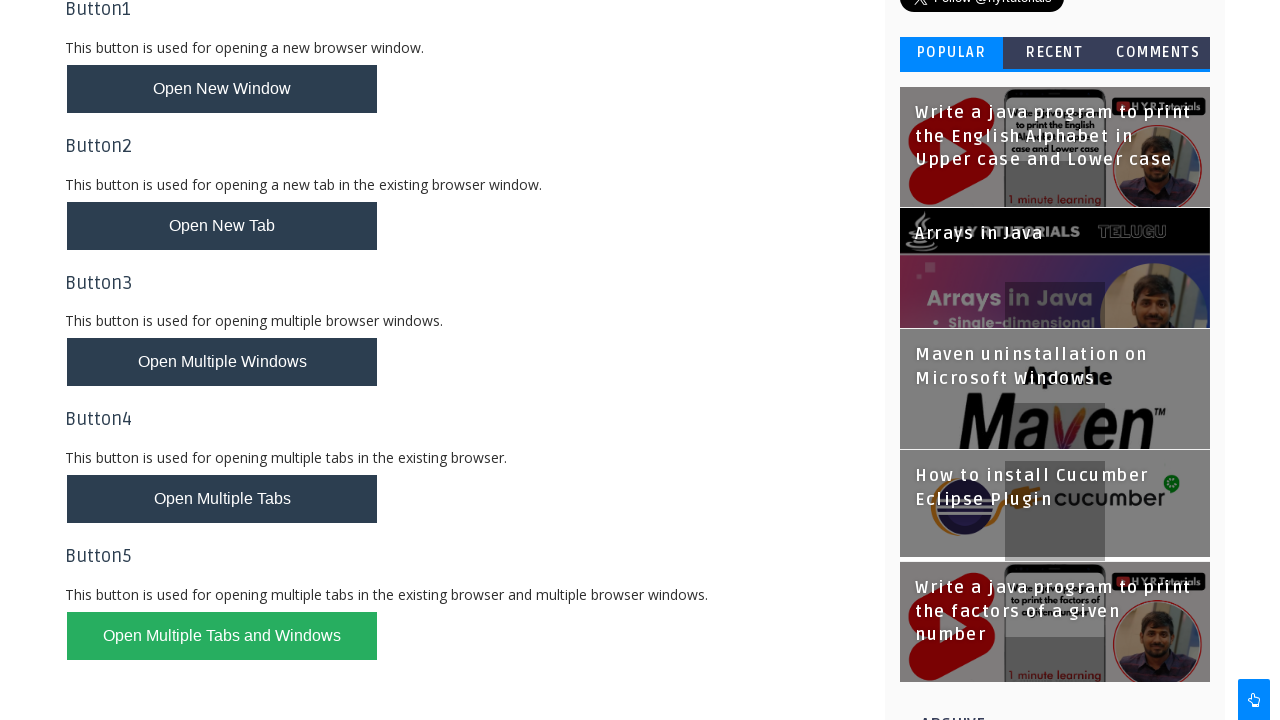

Closed Basic Controls page
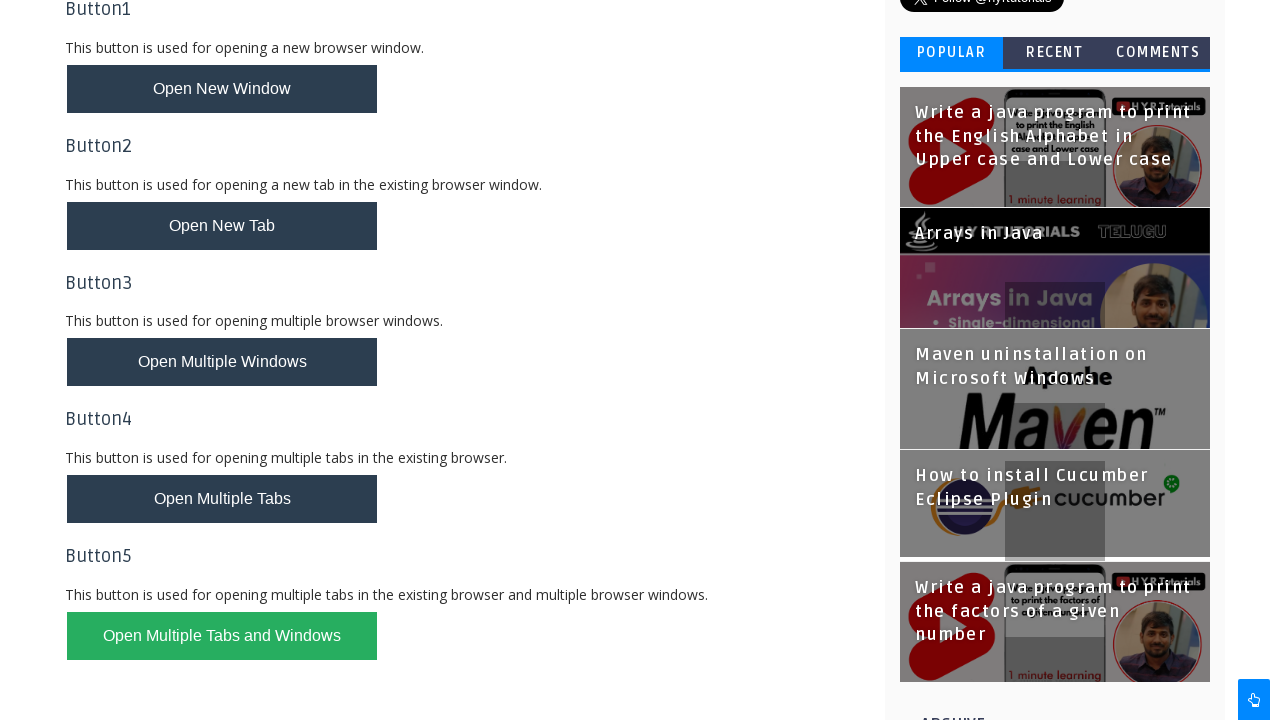

Brought Contact Me page to front
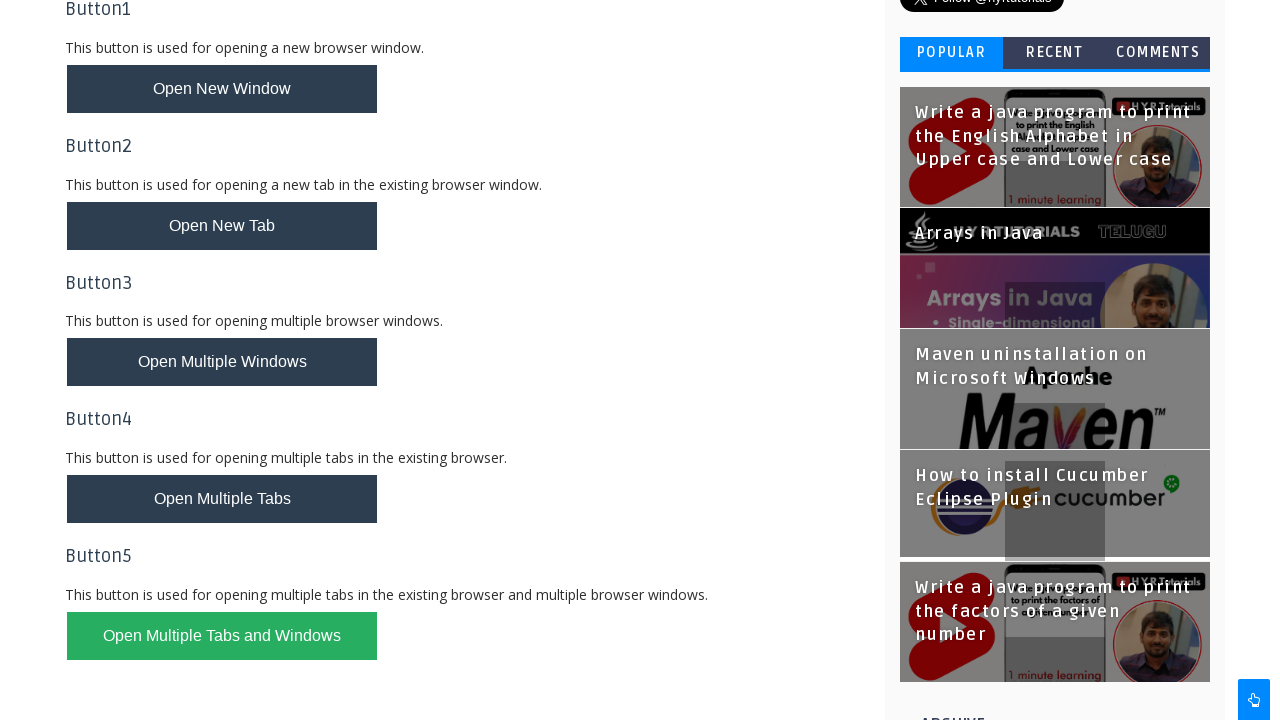

Waited for Contact Me page to load
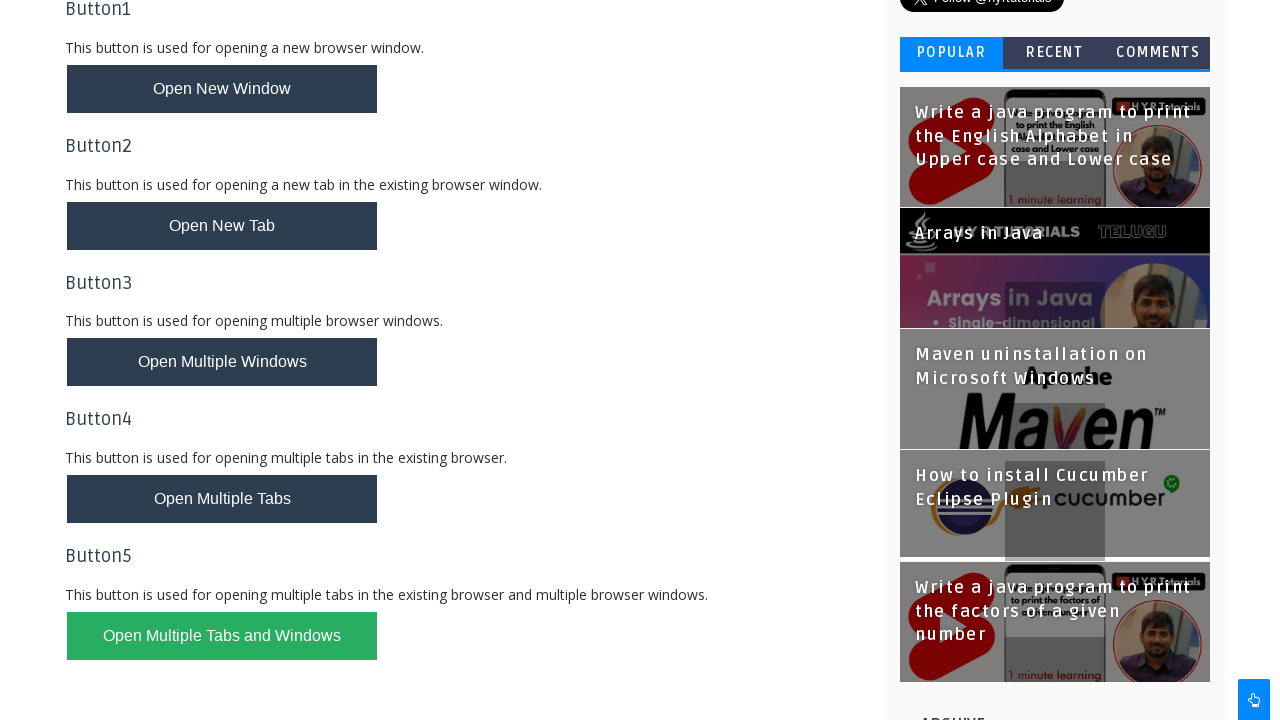

Closed Contact Me page
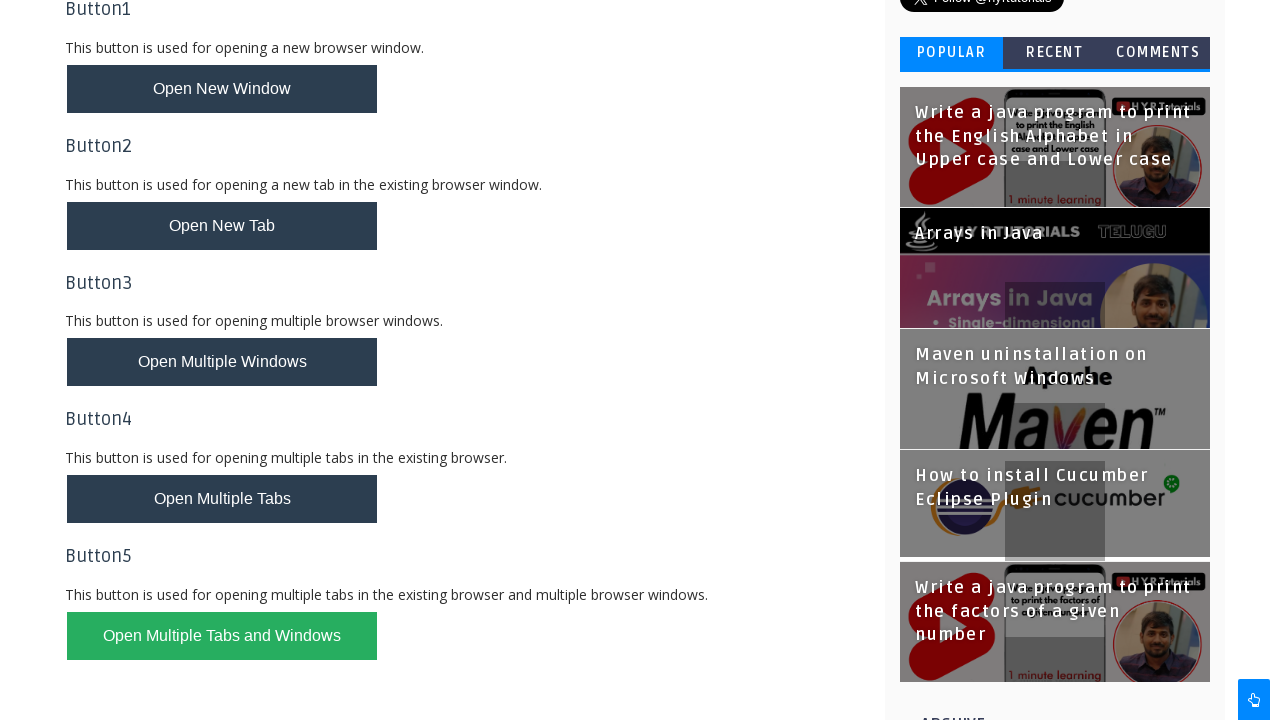

Brought XPath Practice page to front
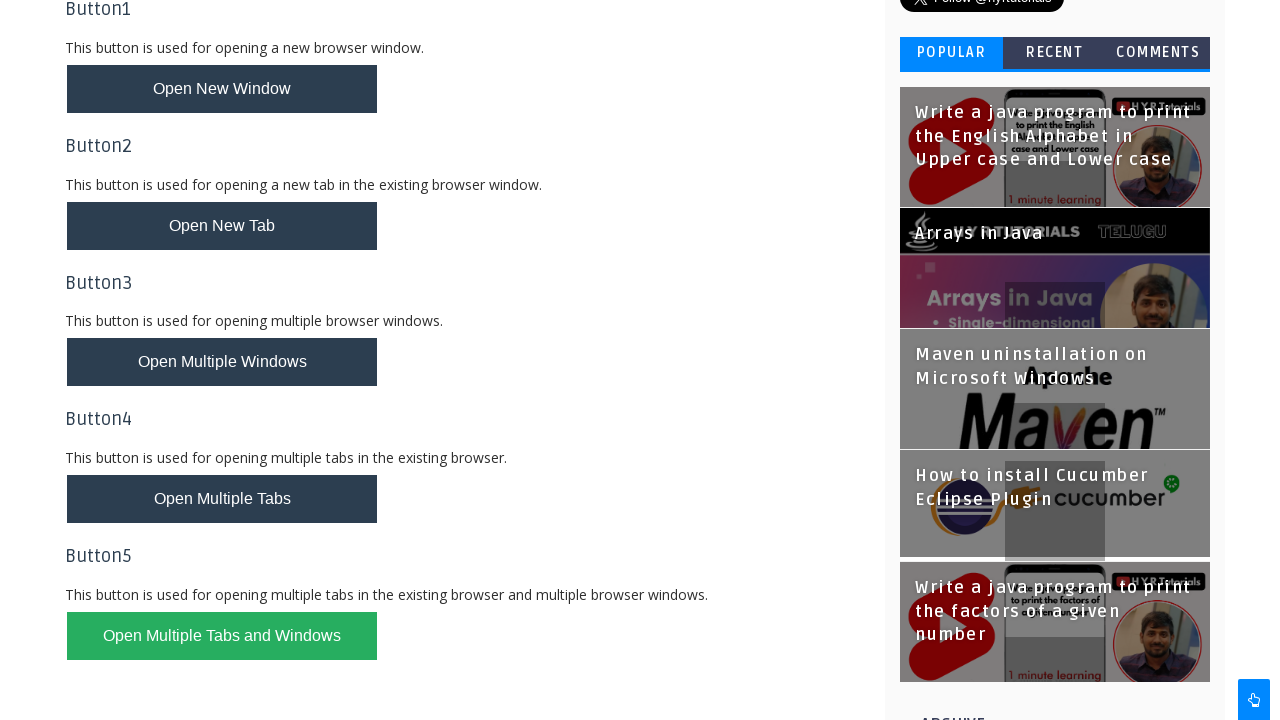

Waited for XPath Practice page to load
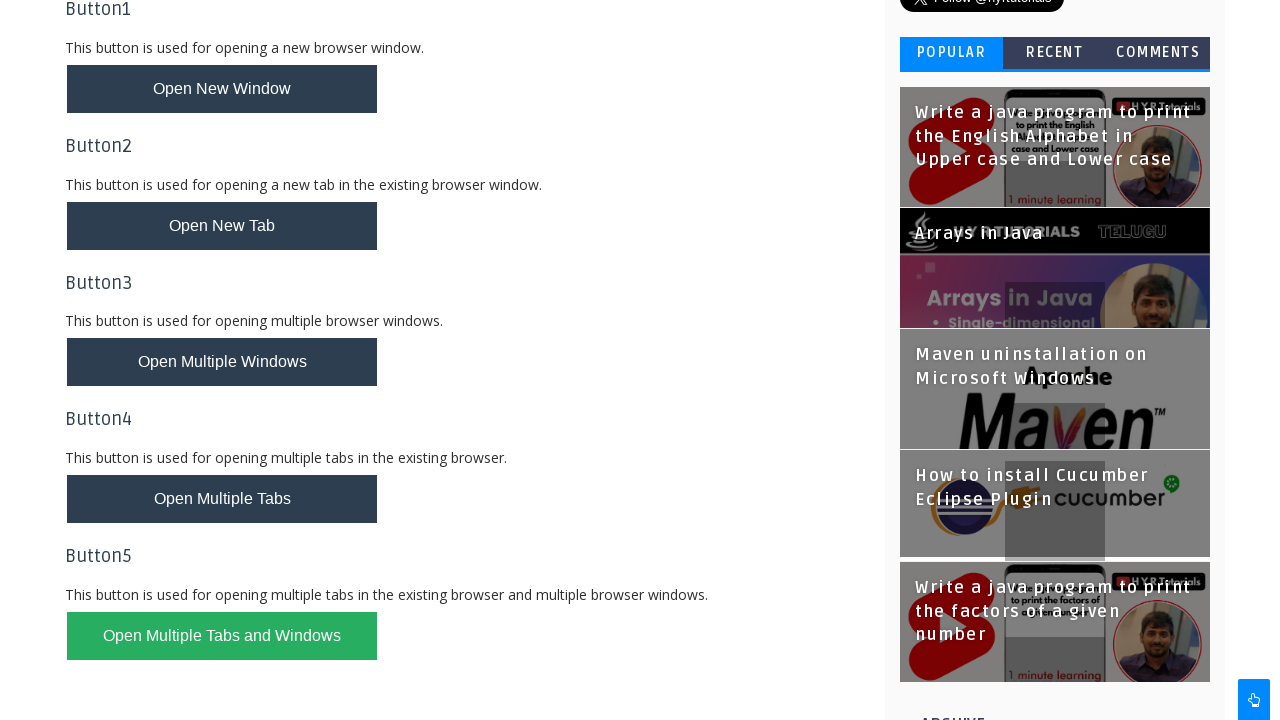

Closed XPath Practice page
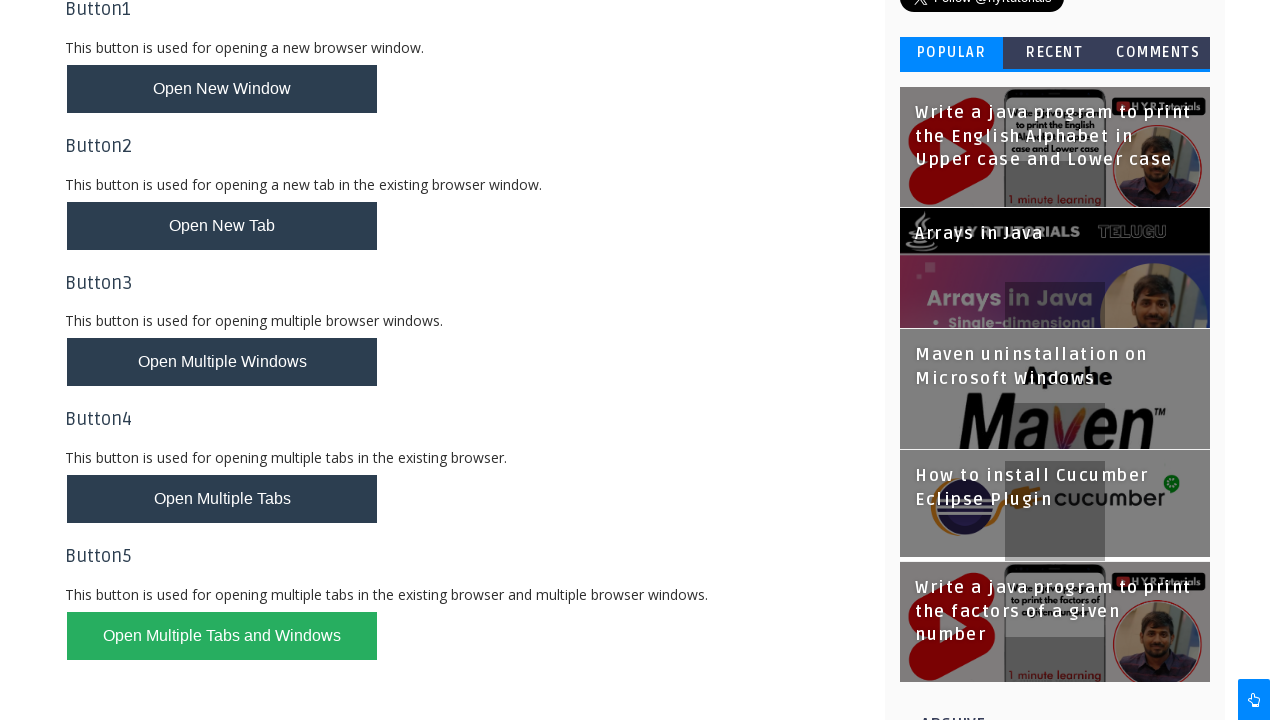

Brought AlertsDemo page to front
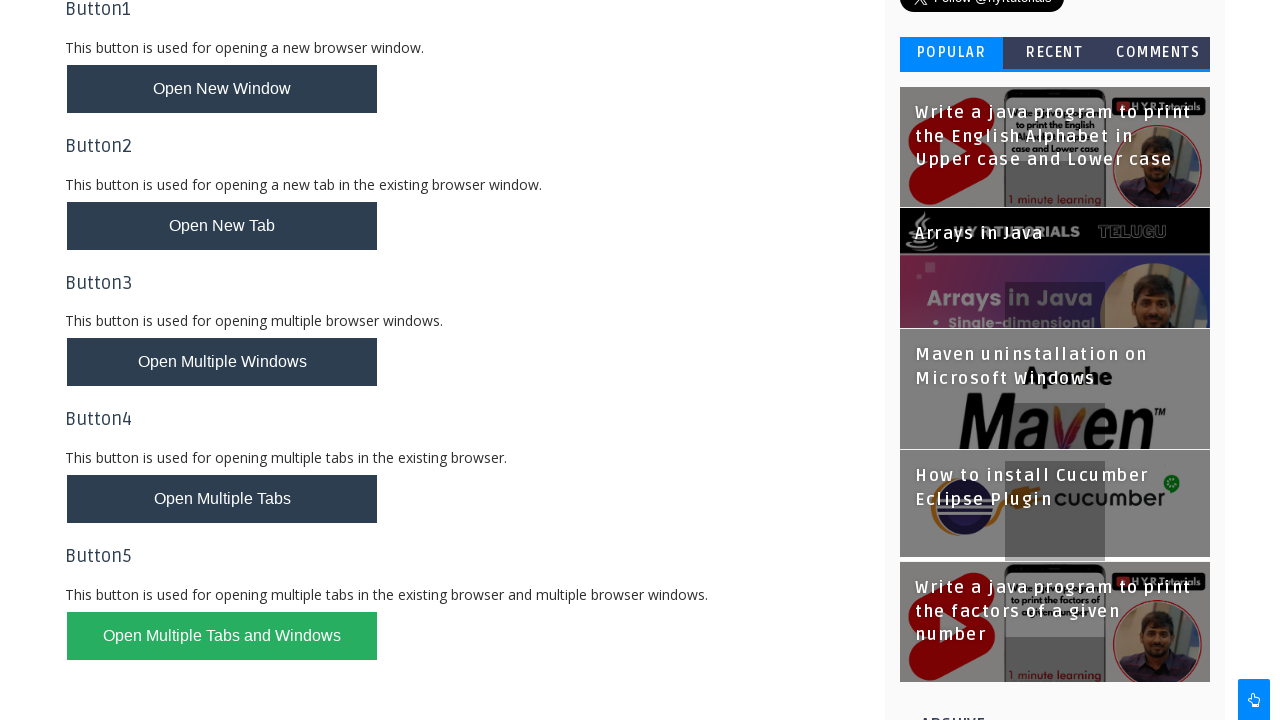

Waited for AlertsDemo page to load
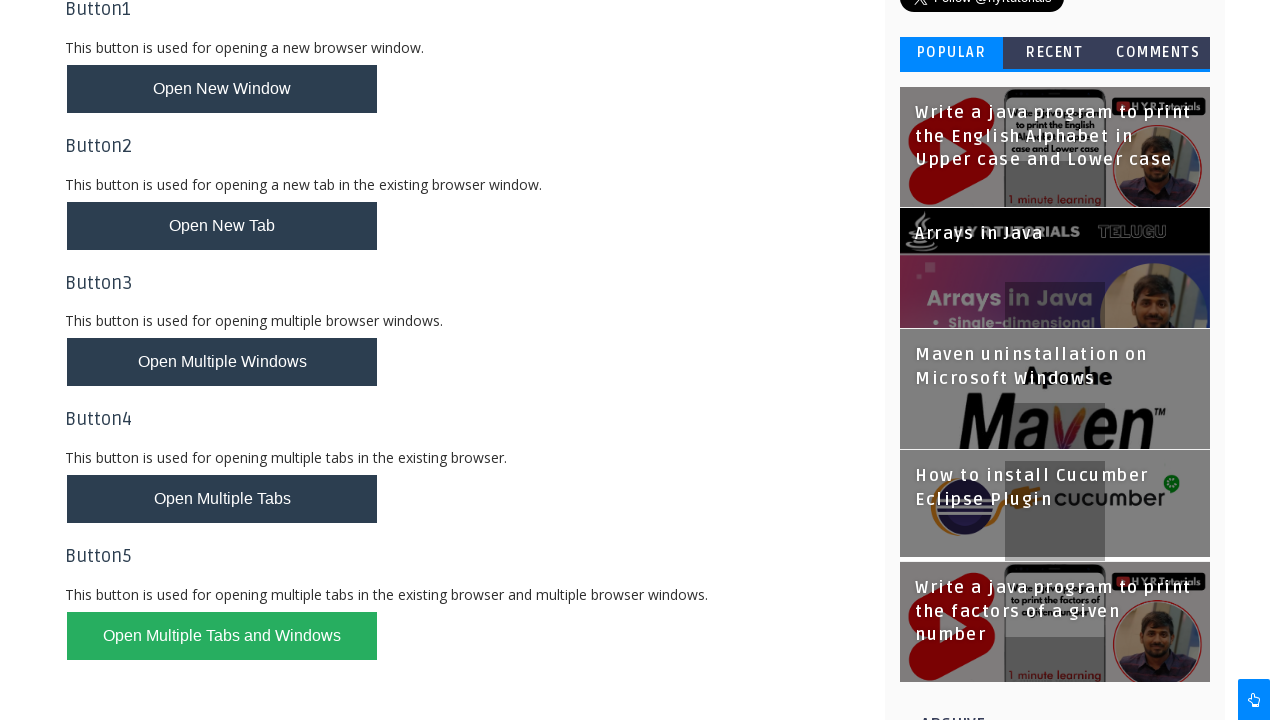

Closed AlertsDemo page
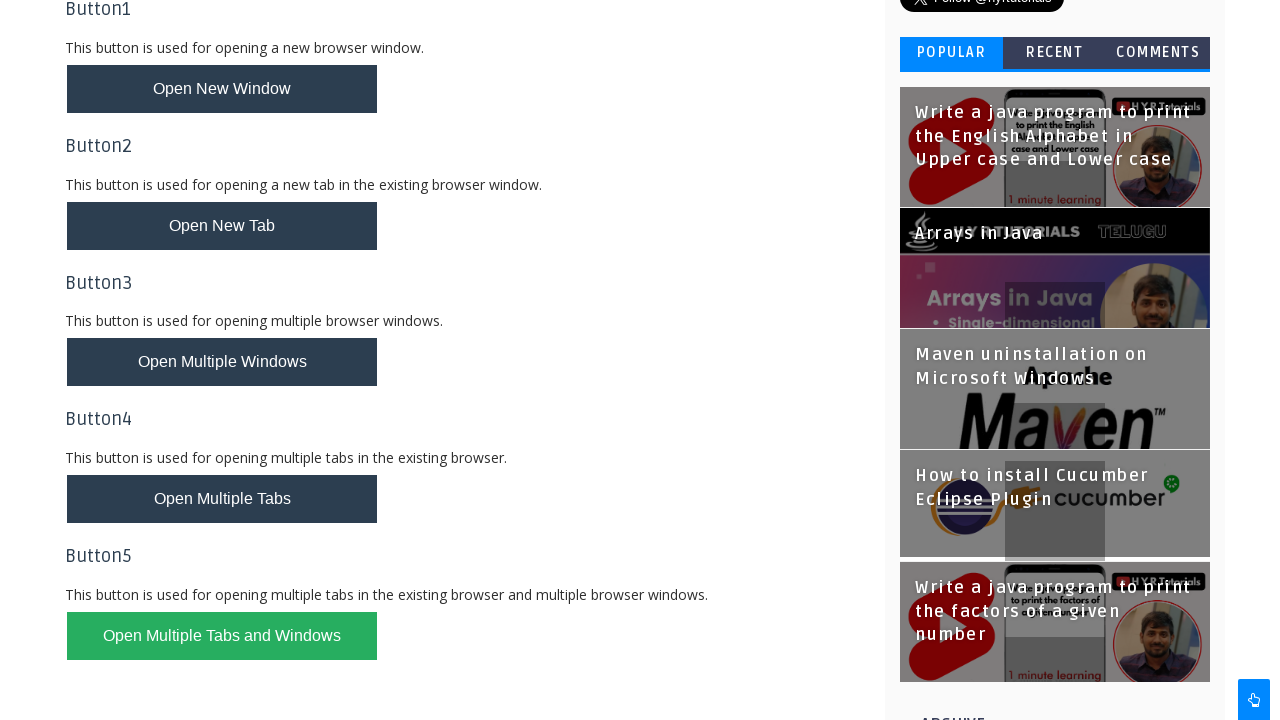

Brought parent window back to front
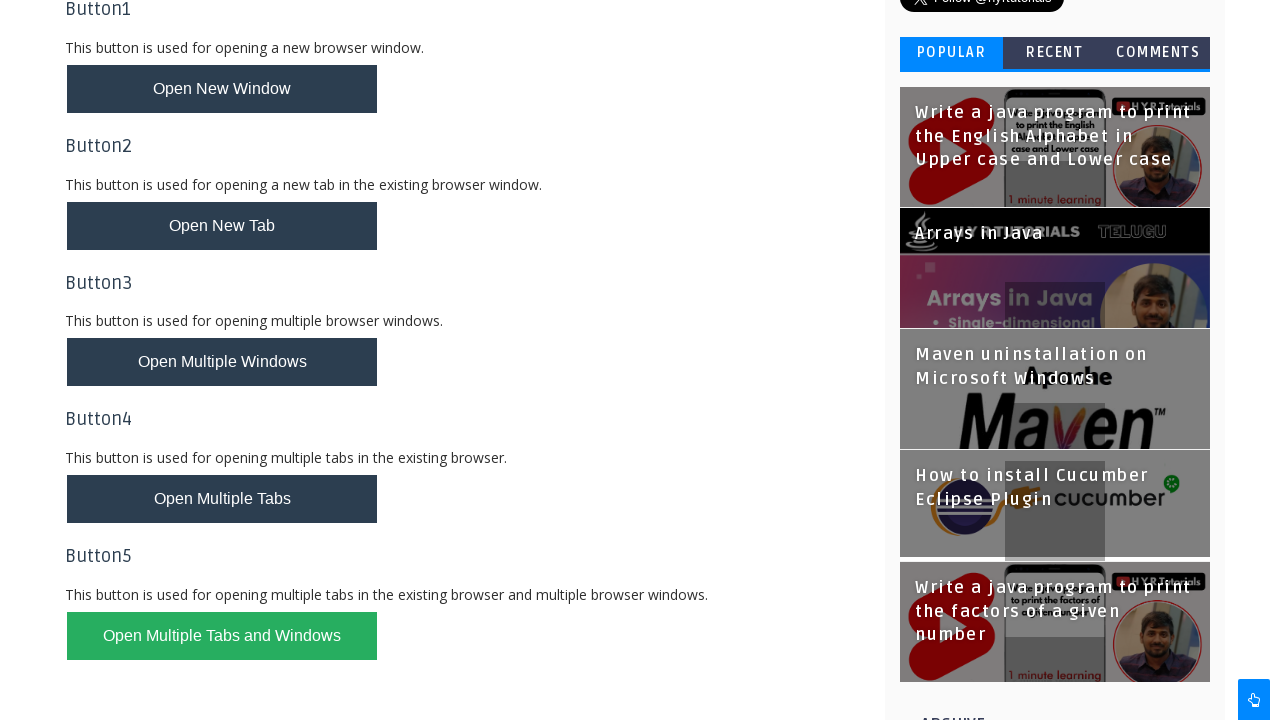

Cleared parent window name field on input#name
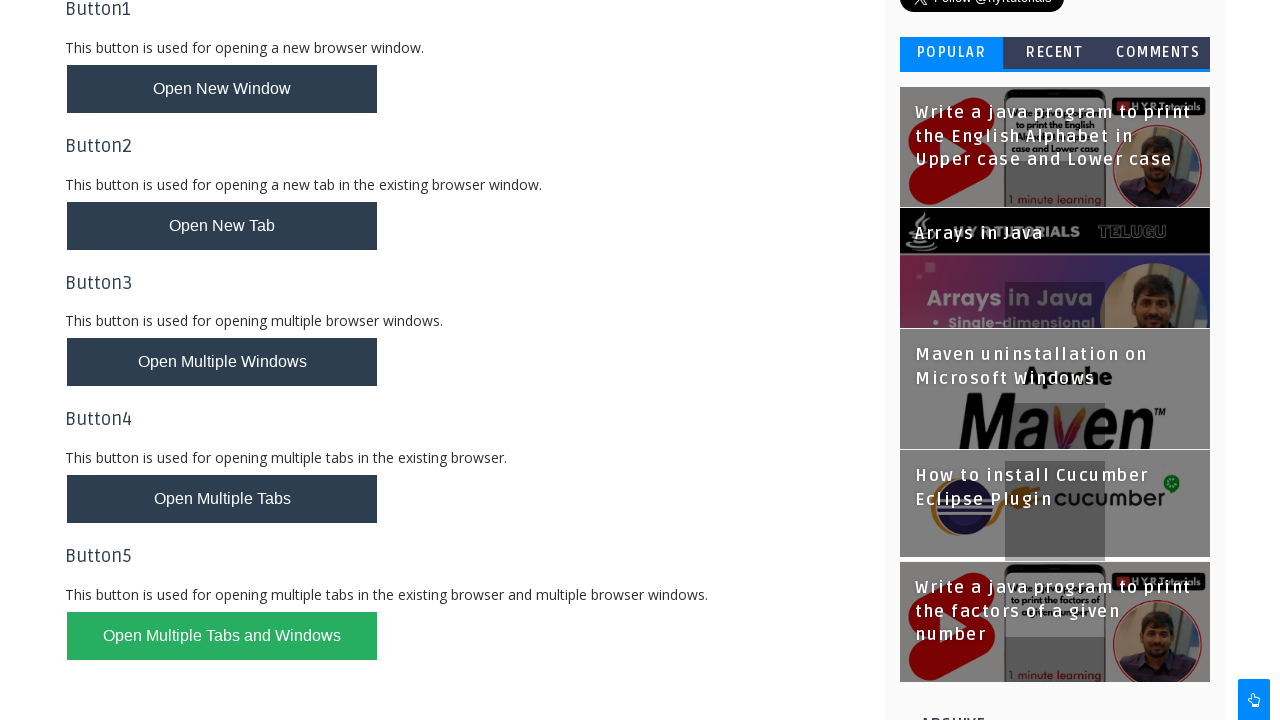

Filled parent window name field with 'TEXT AT PARENT PAGE CHILD AGAIN' on input#name
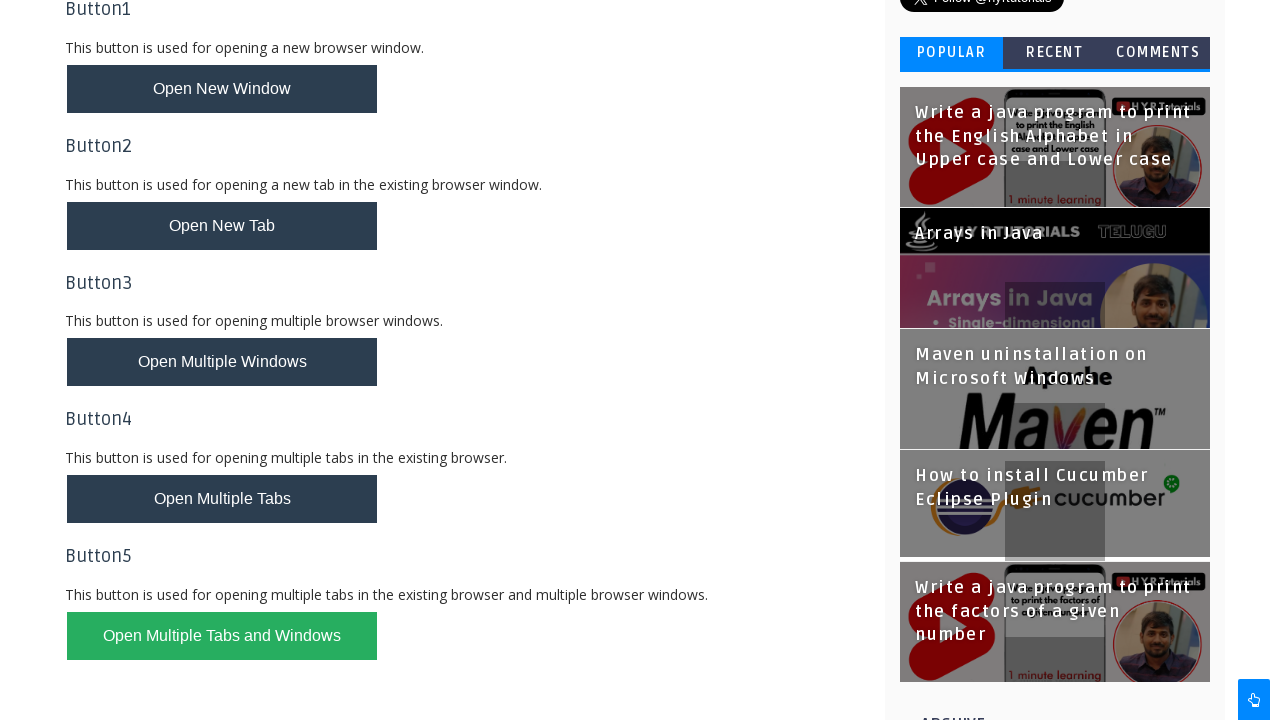

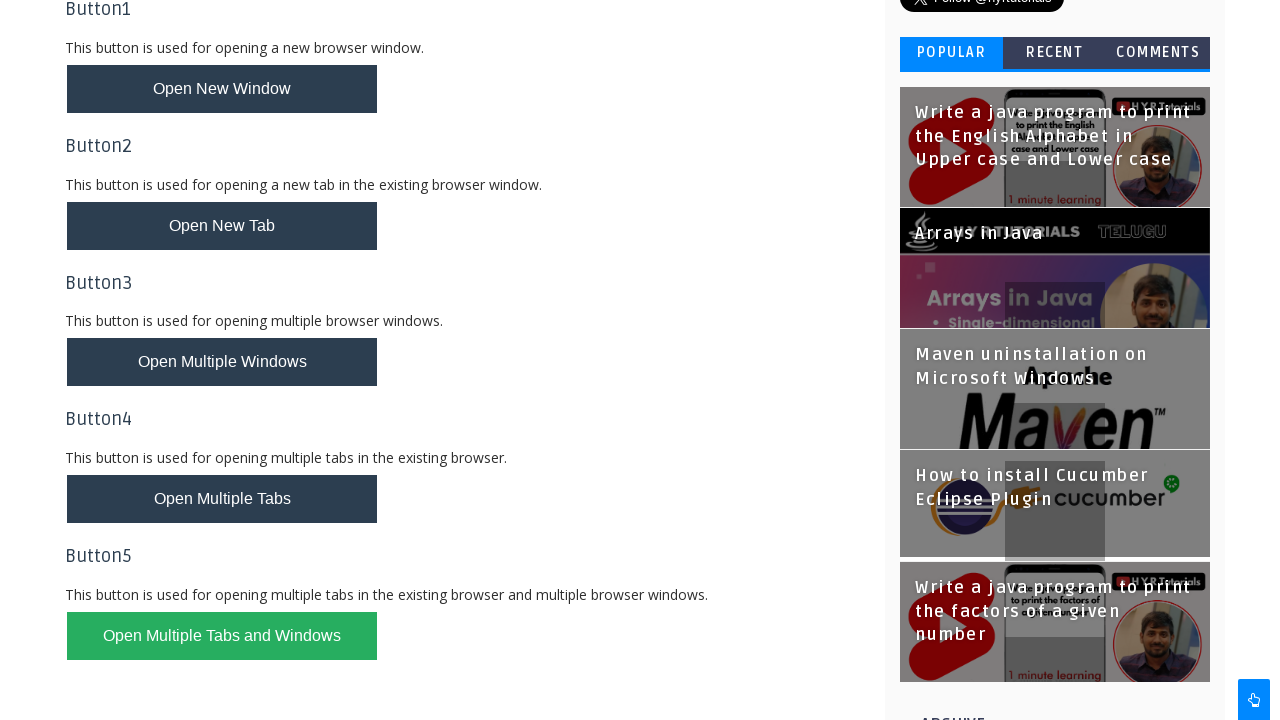